Tests infinite scroll functionality by scrolling down and up on the page and verifying that the page contains "Infinite Scroll" text

Starting URL: http://the-internet.herokuapp.com/infinite_scroll

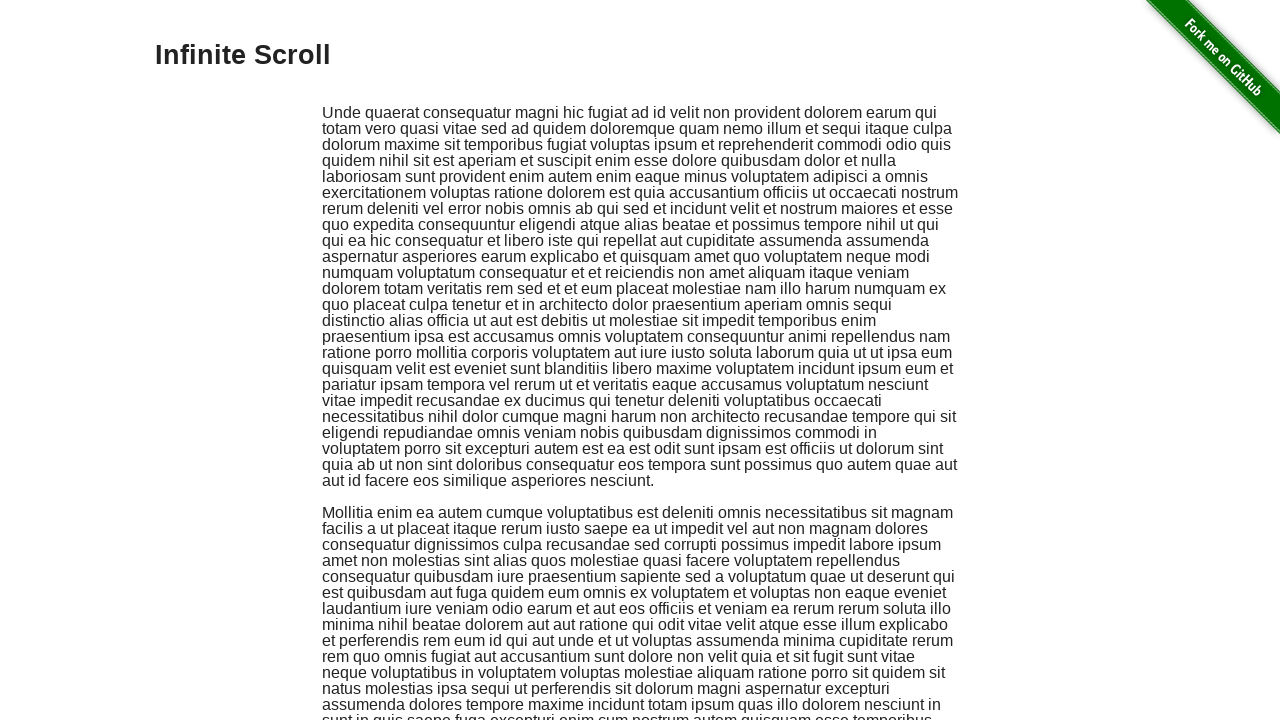

Scrolled down by 1000 pixels
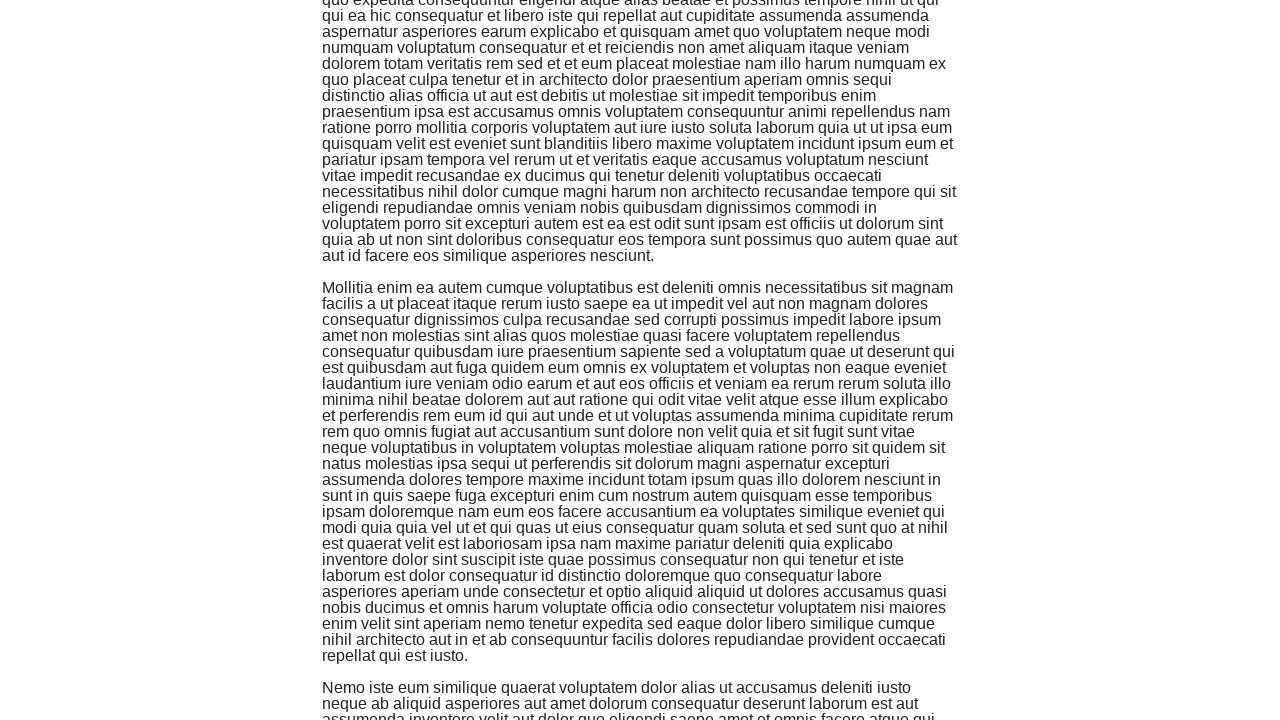

Scrolled down by another 1000 pixels
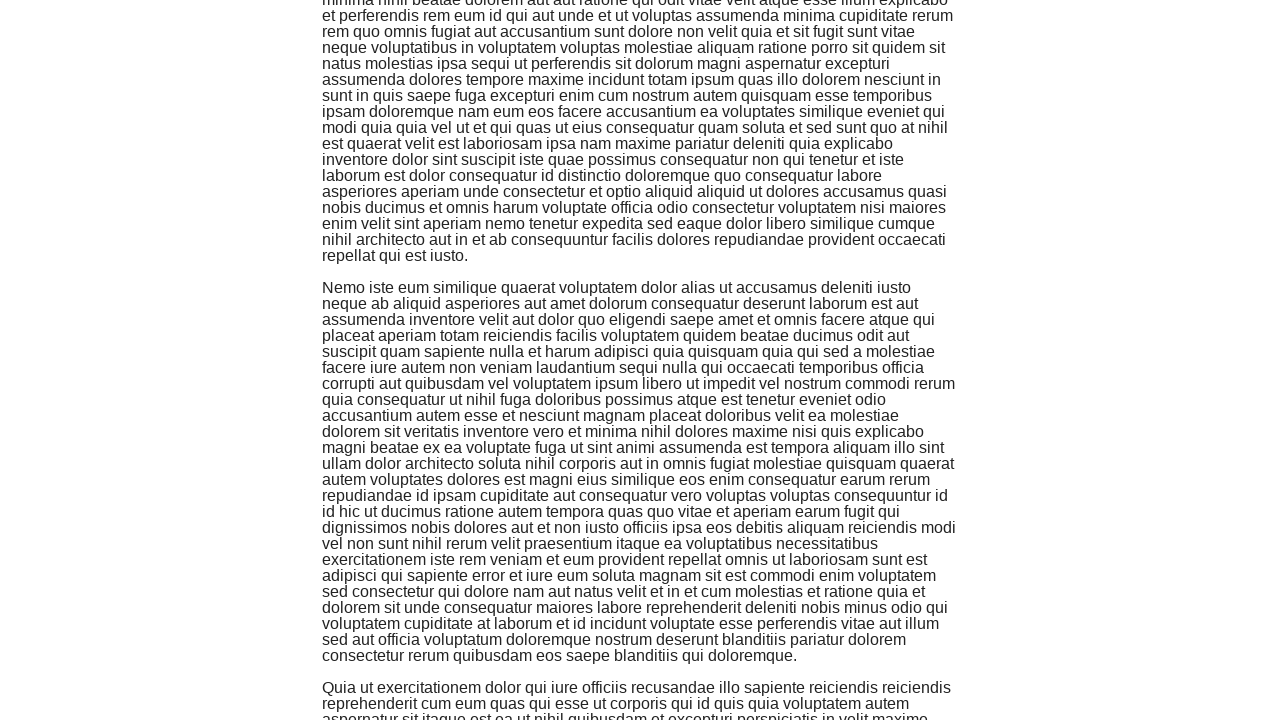

Scrolled up by 1000 pixels
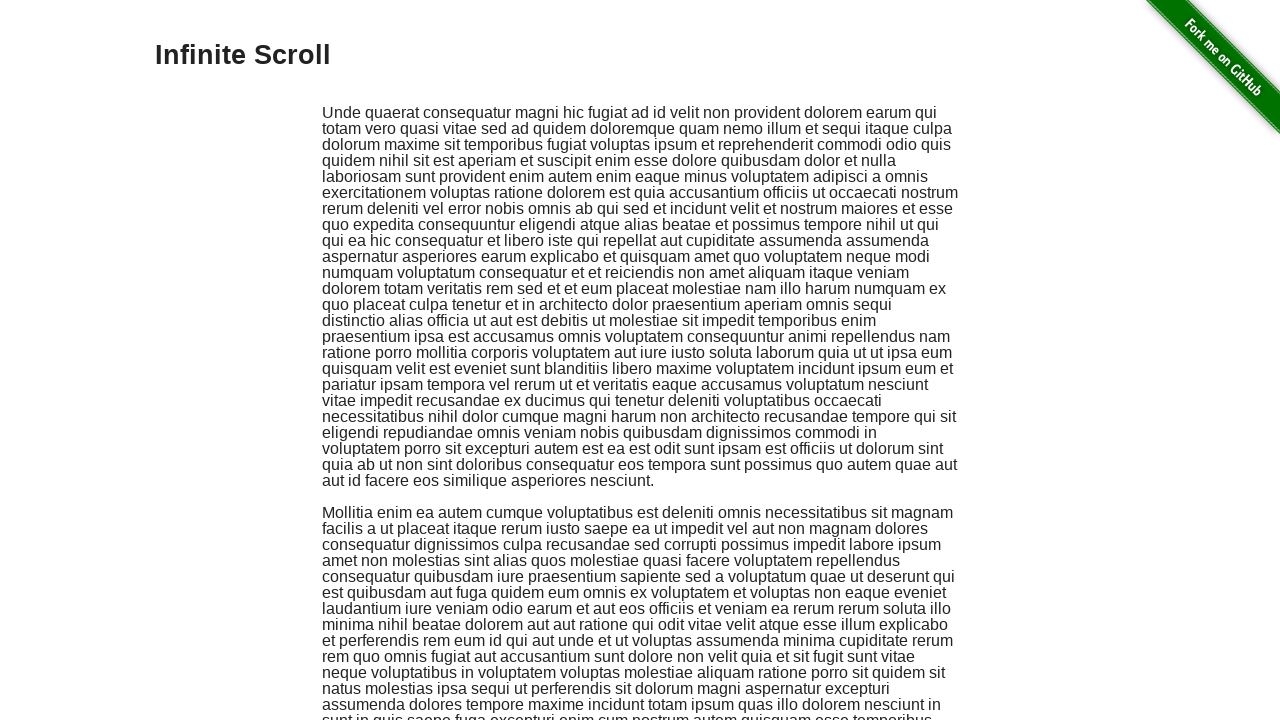

Verified that page contains 'Infinite Scroll' text
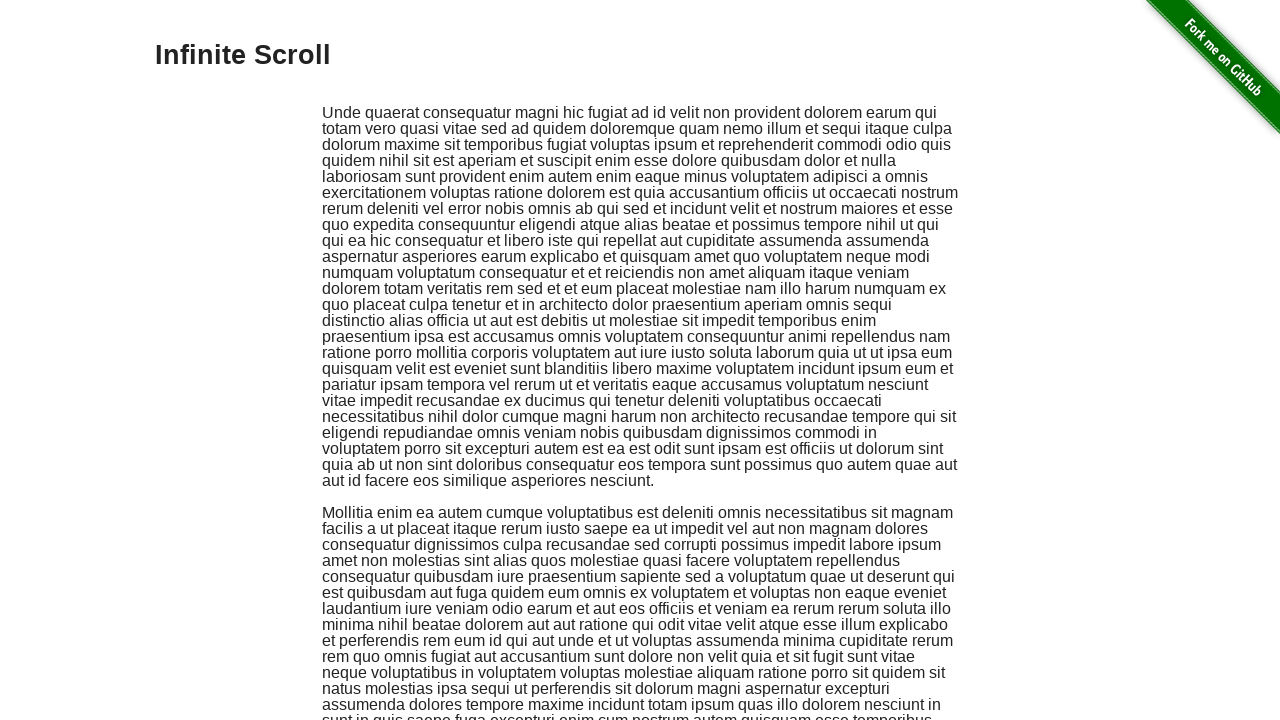

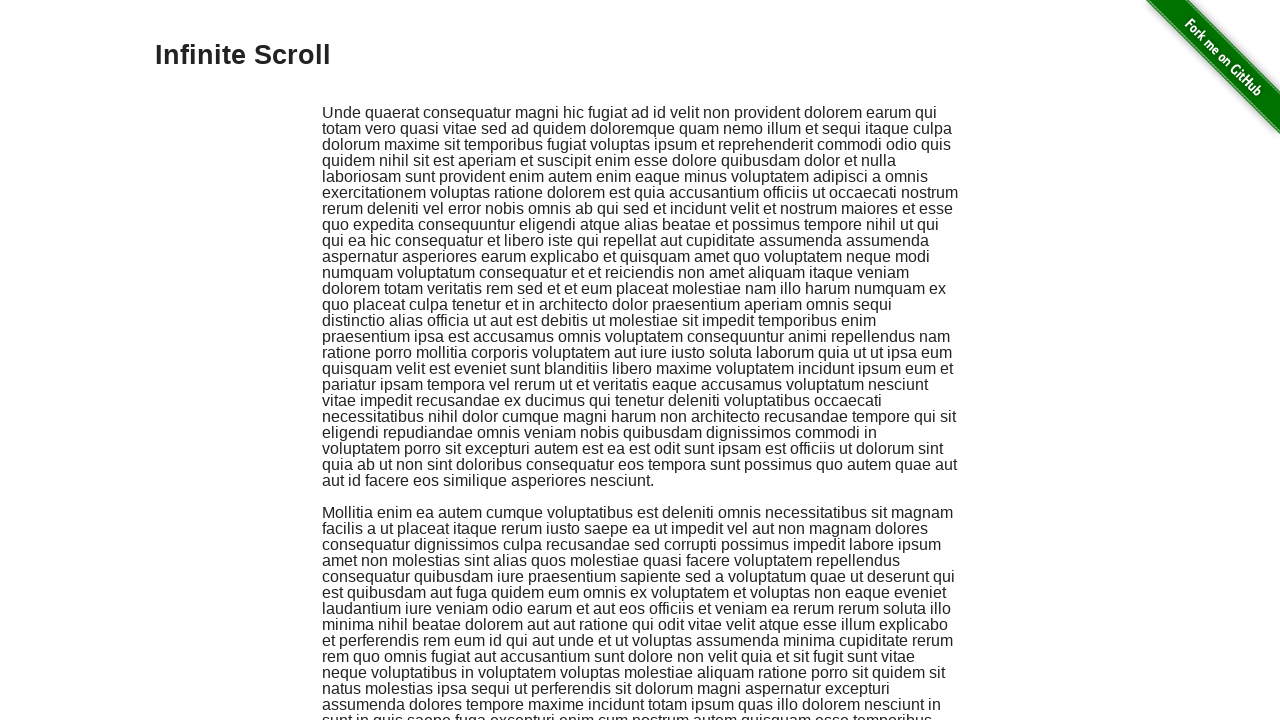